Tests handling of window switching by opening a new window, closing it, and verifying that the original window is still accessible.

Starting URL: https://the-internet.herokuapp.com/windows

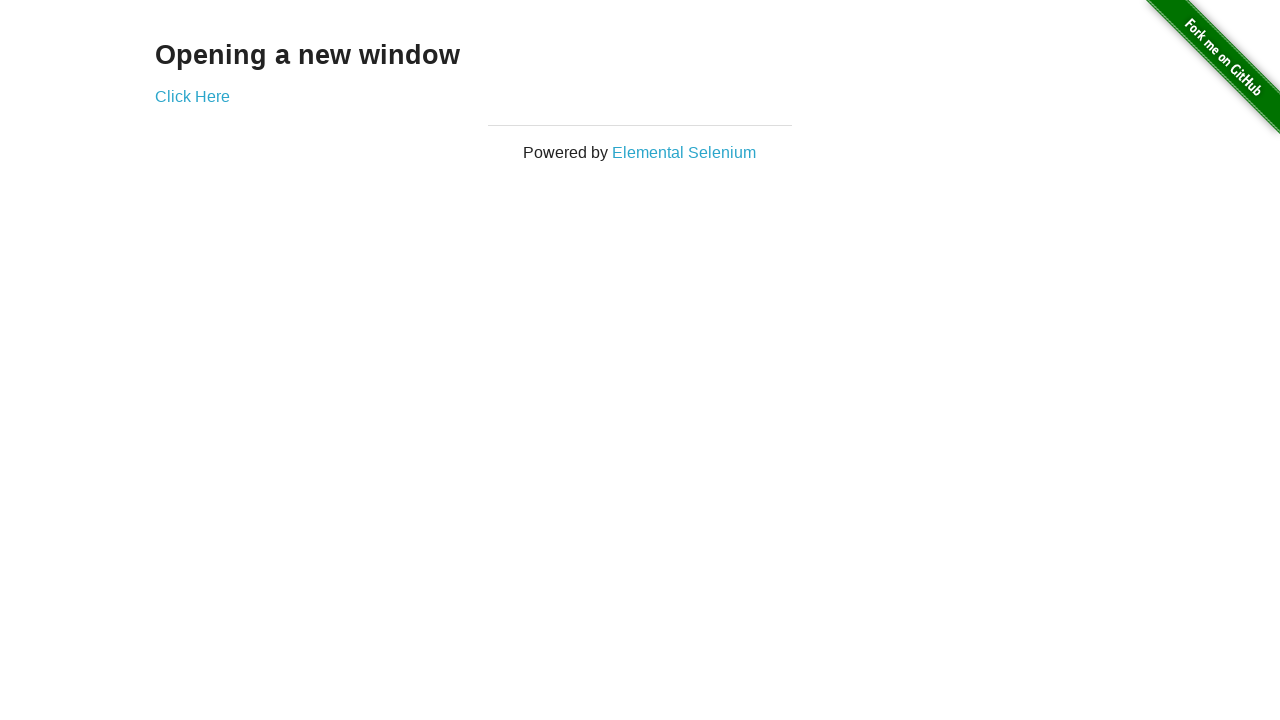

Navigated to the windows test page
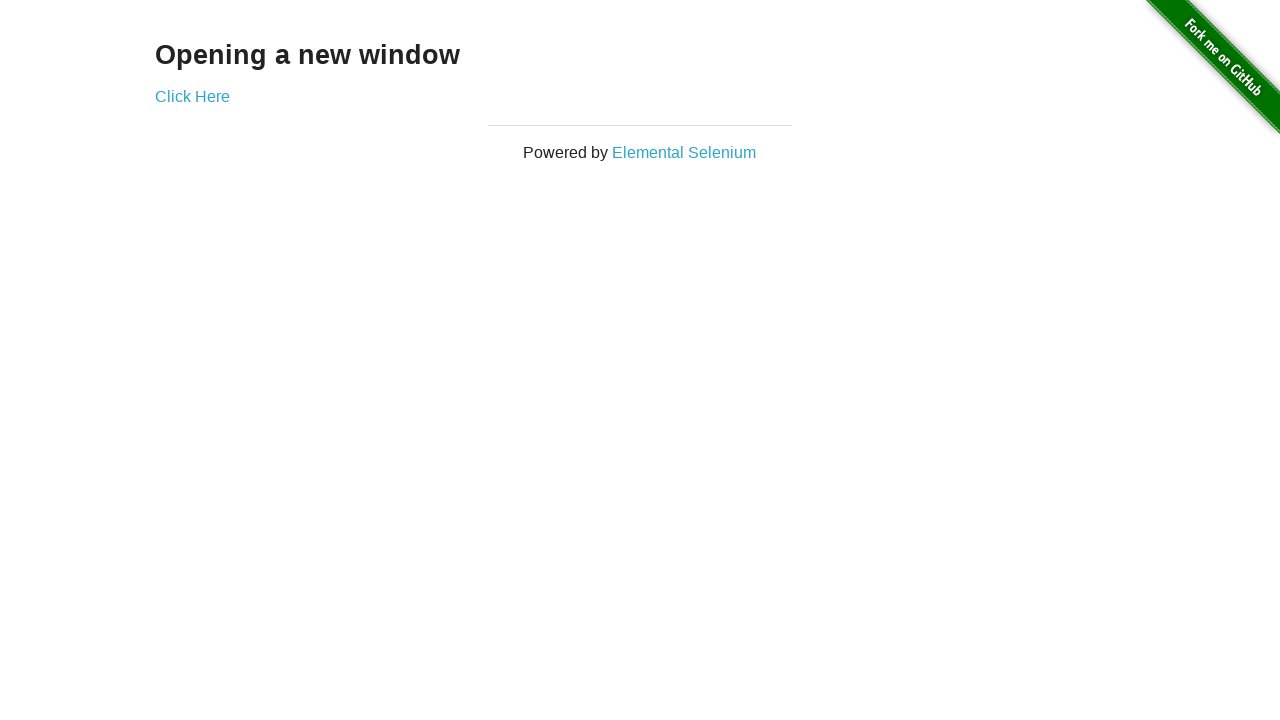

Clicked 'Click Here' link to open a new window at (192, 96) on text=Click Here
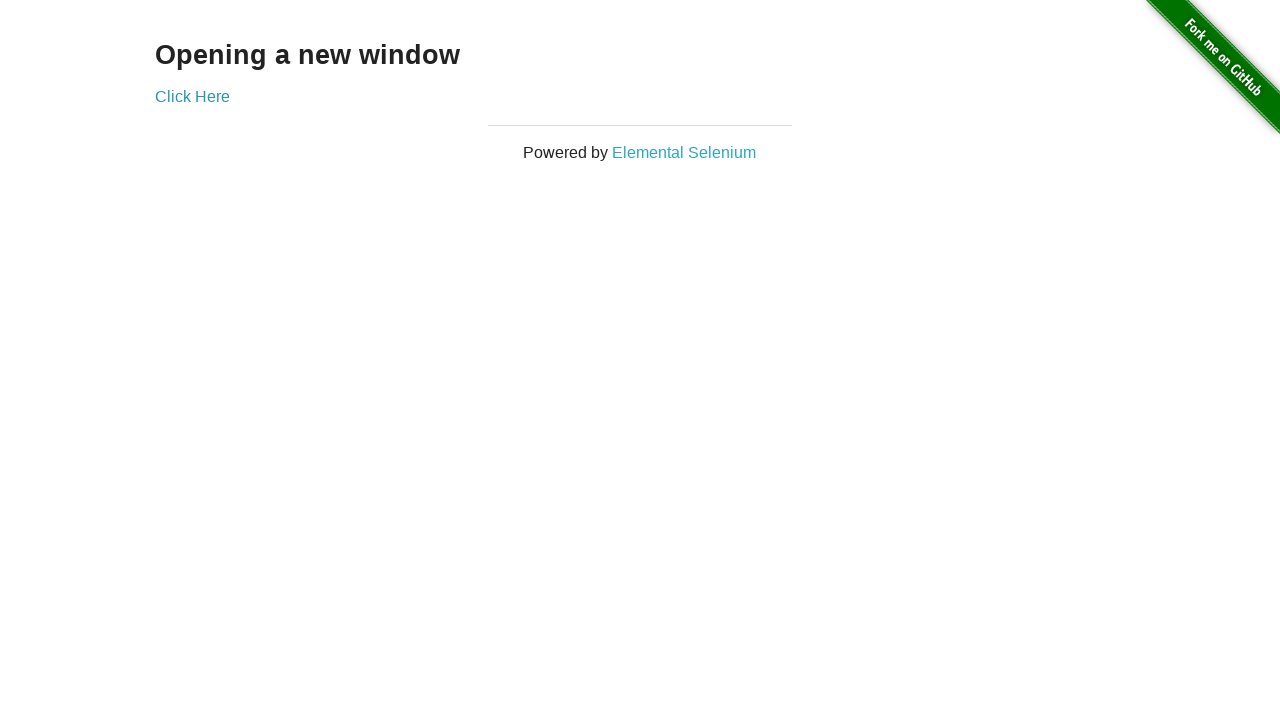

Retrieved the newly opened window/page
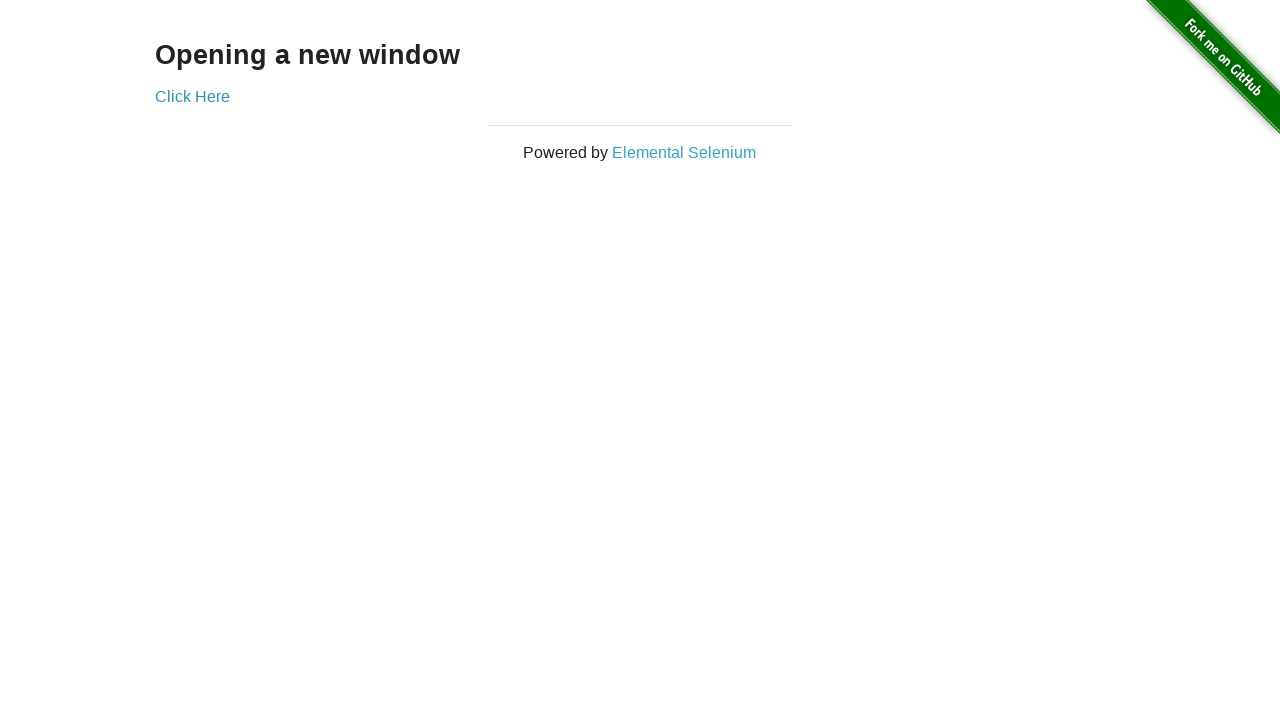

New window fully loaded
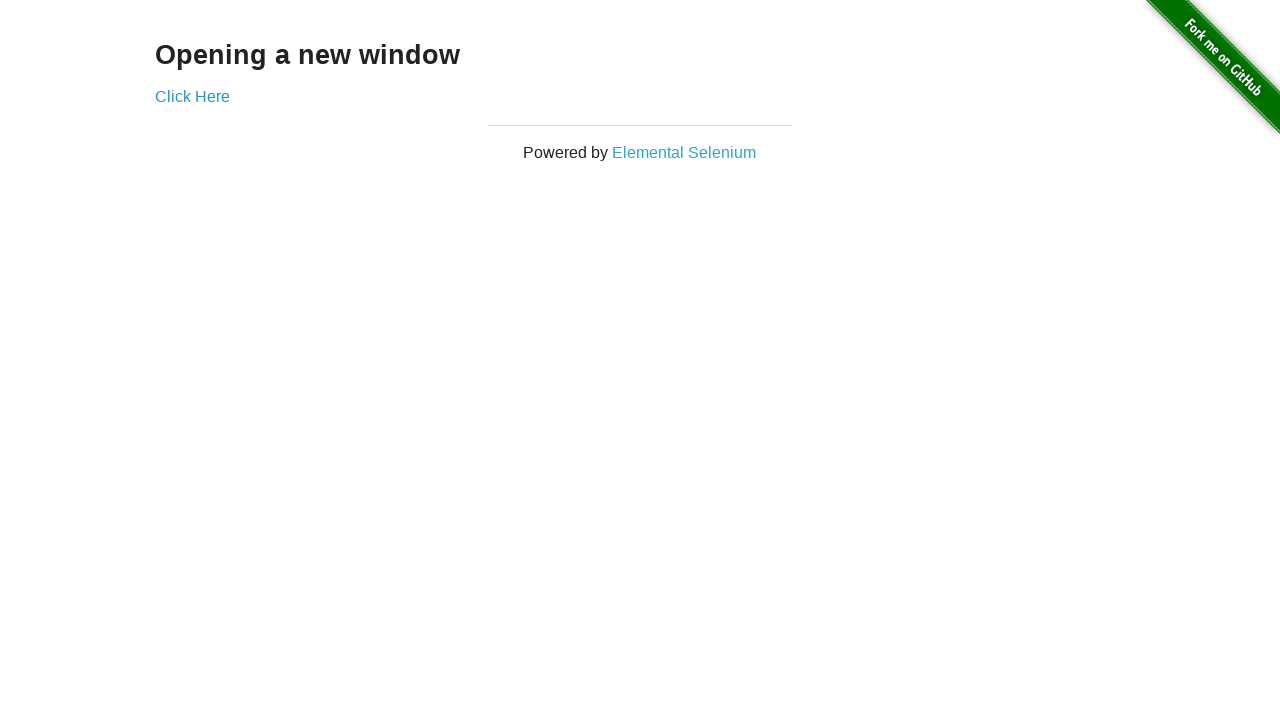

Closed the newly opened window
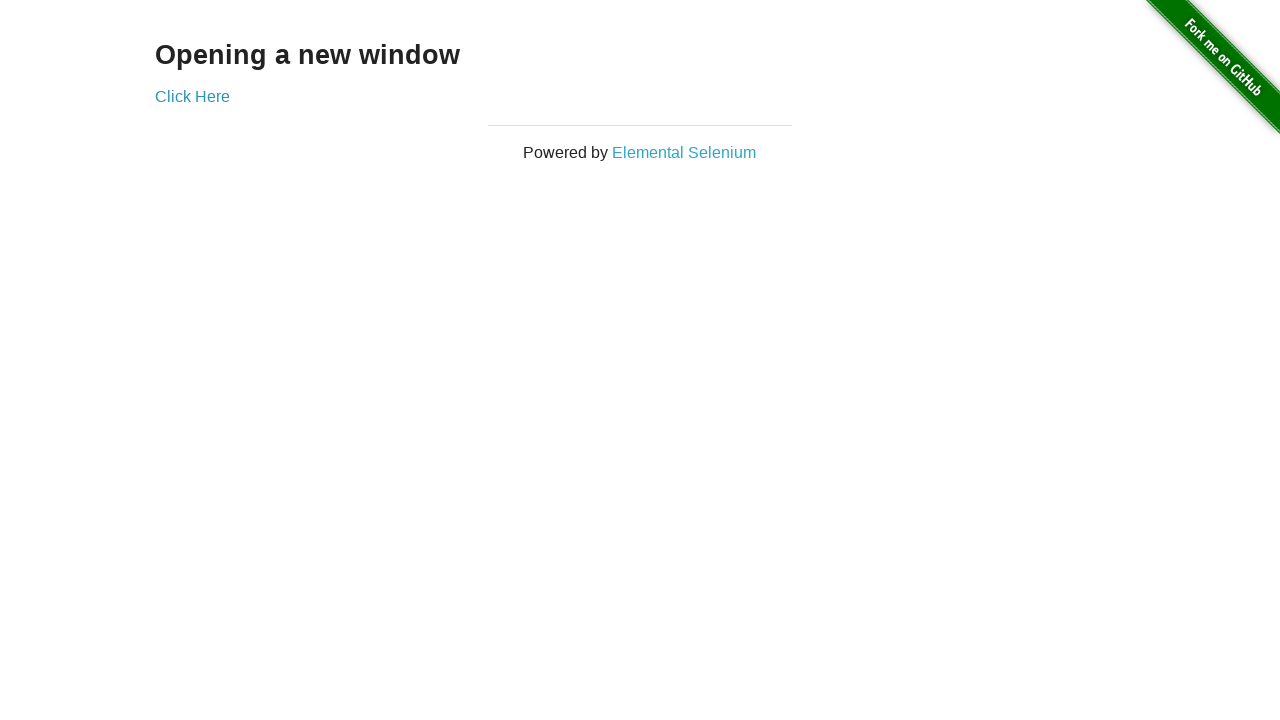

Verified original window is still accessible with correct URL
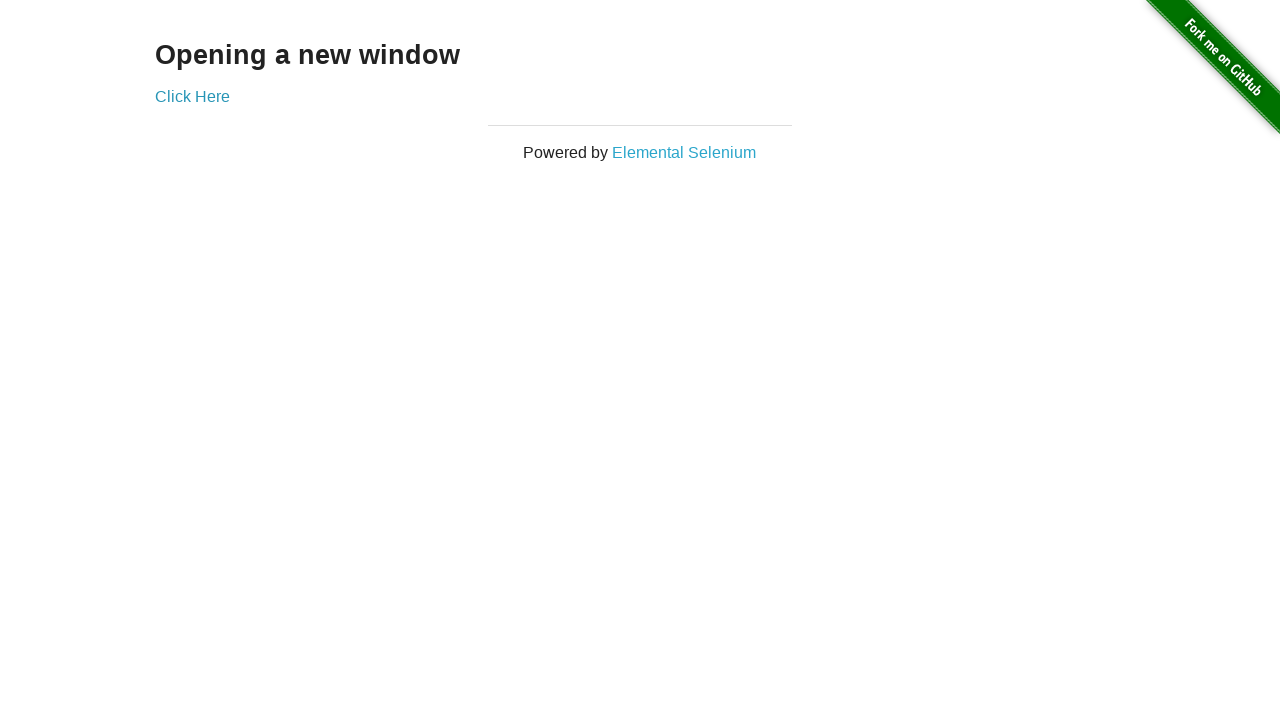

Verified 'Opening a new window' text is visible on original page
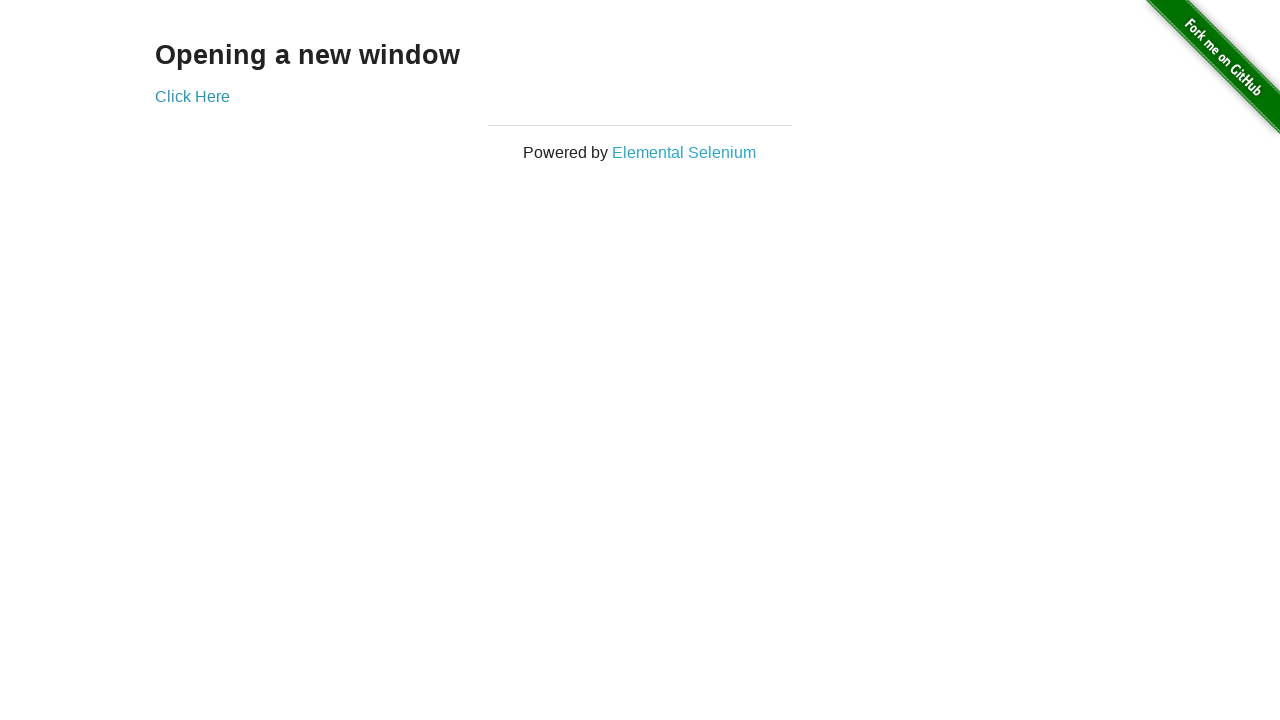

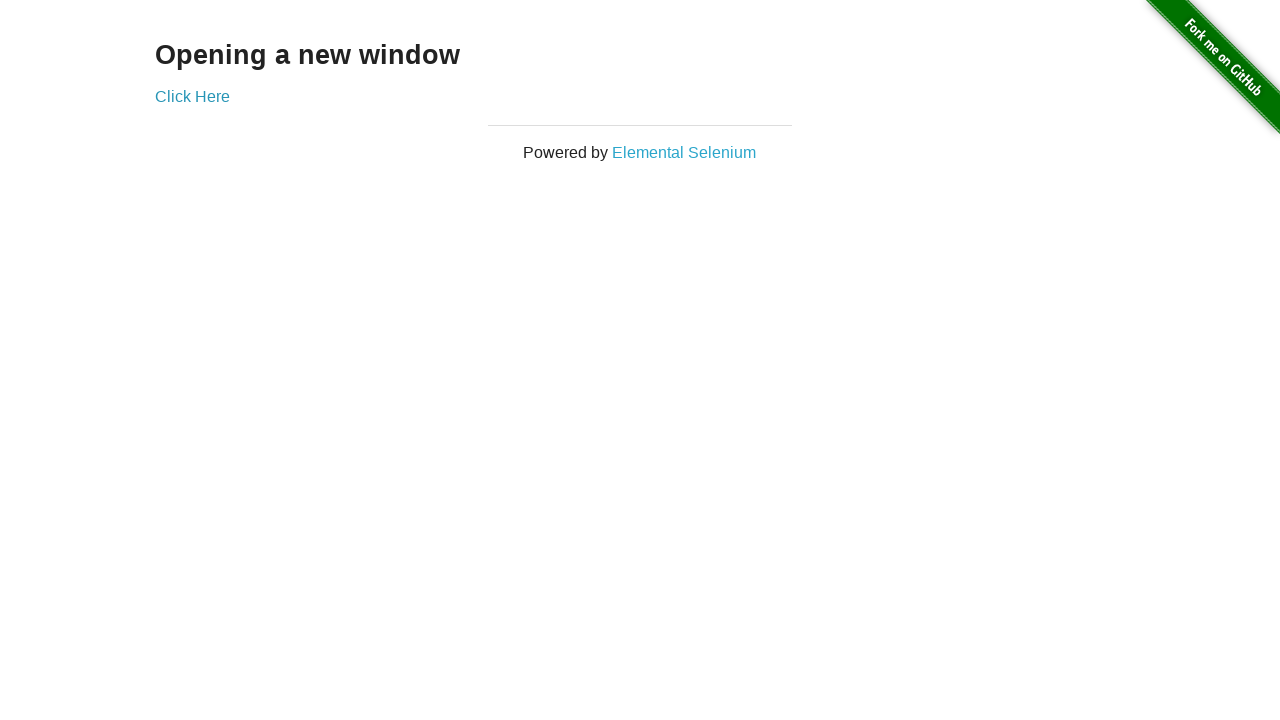